Tests getting a browser cookie by clicking a button to set a cookie and verifying its value

Starting URL: https://example.cypress.io/commands/cookies

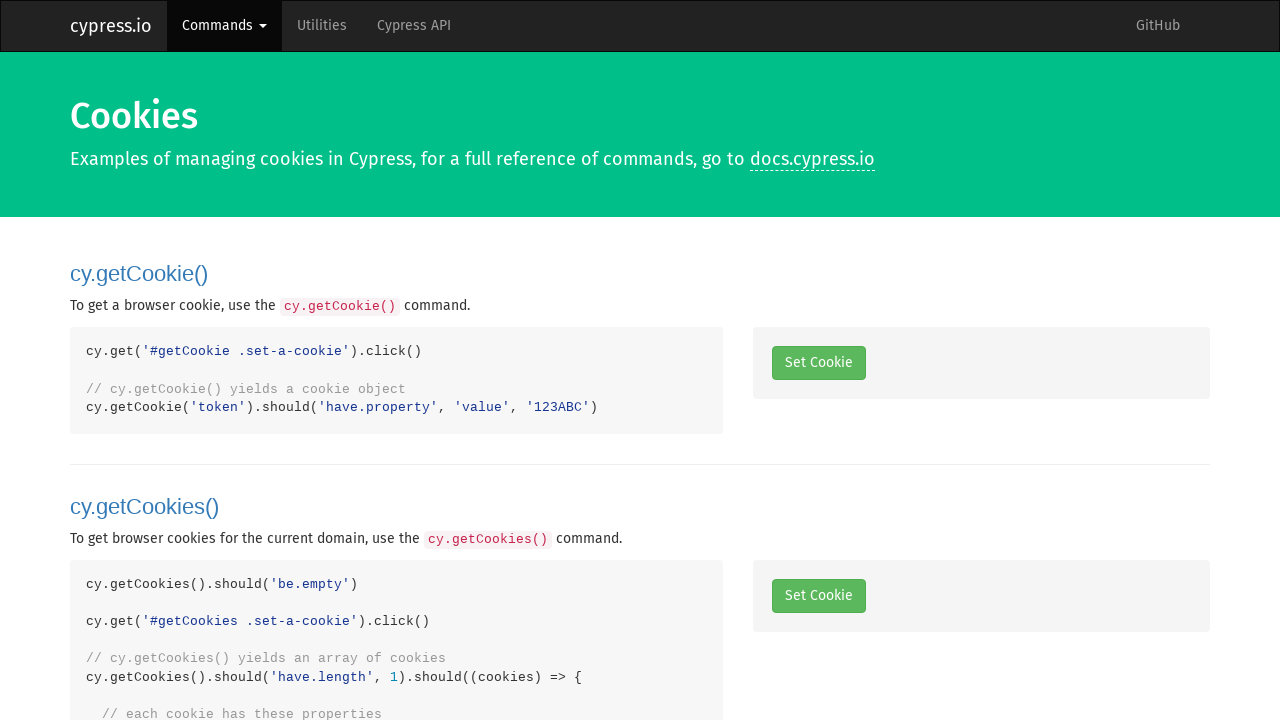

Clicked 'Set a Cookie' button at (818, 363) on #getCookie .set-a-cookie
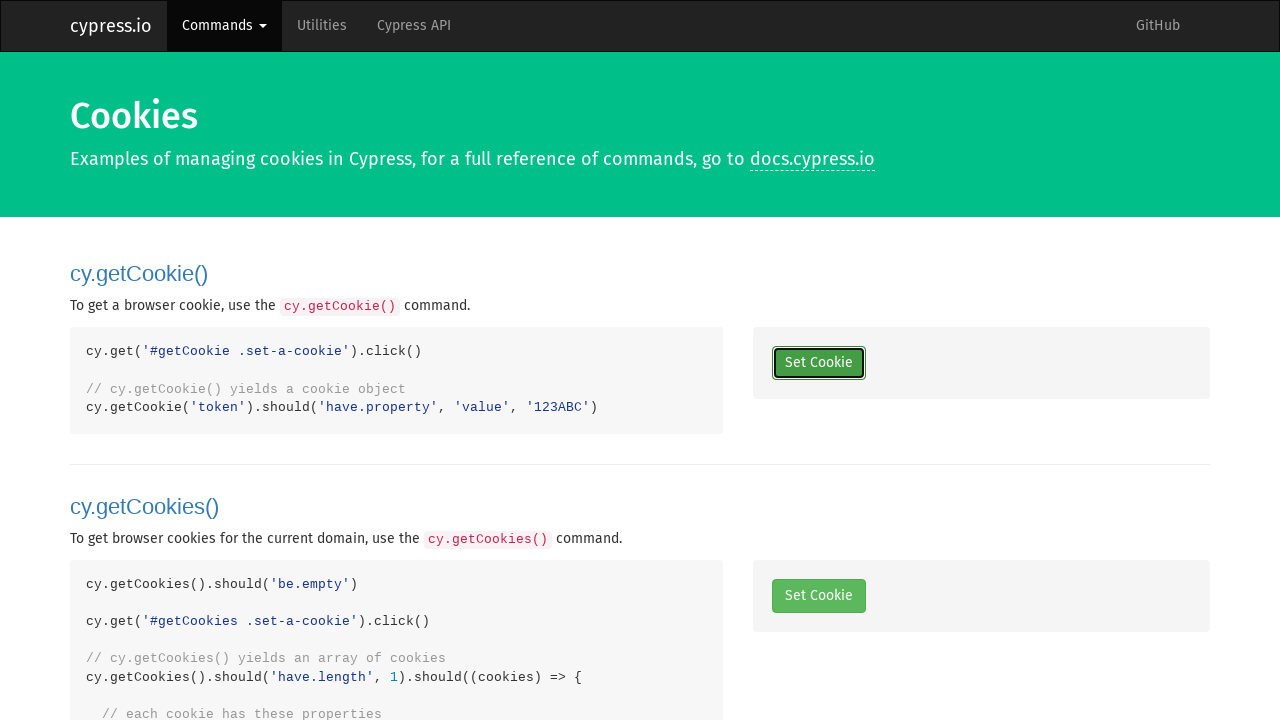

Retrieved all cookies from browser context
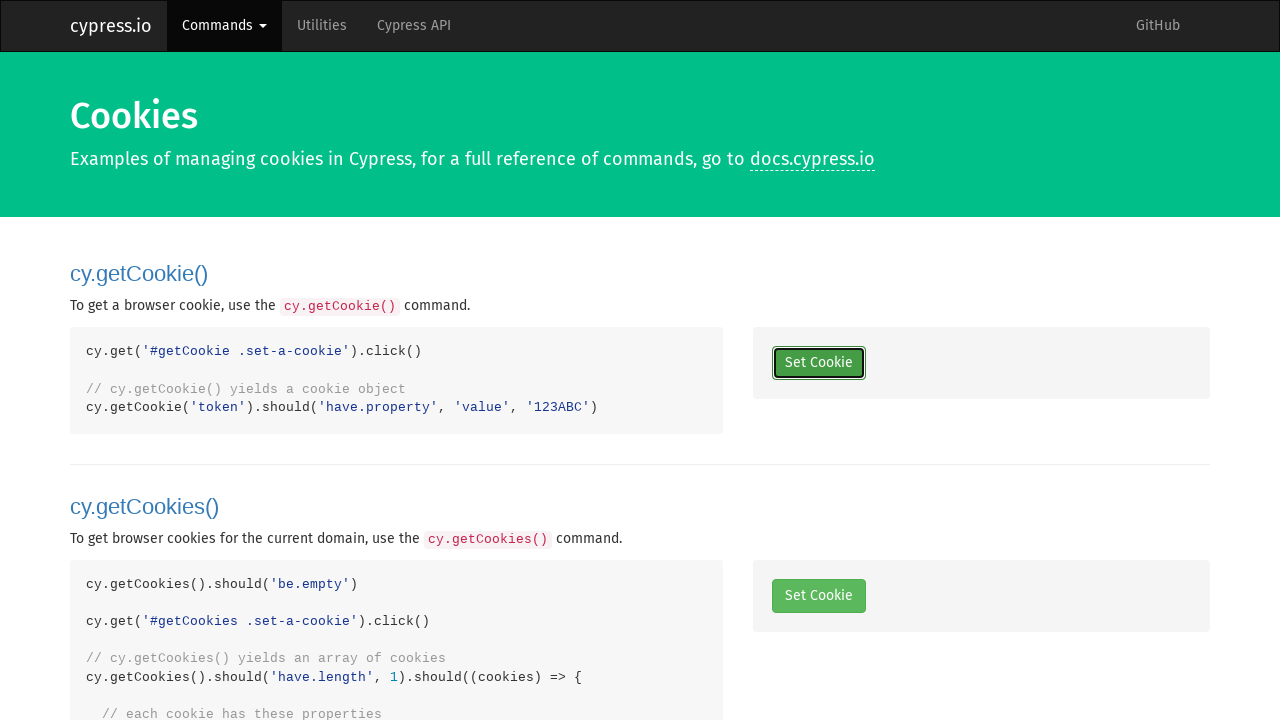

Found 'token' cookie in cookies list
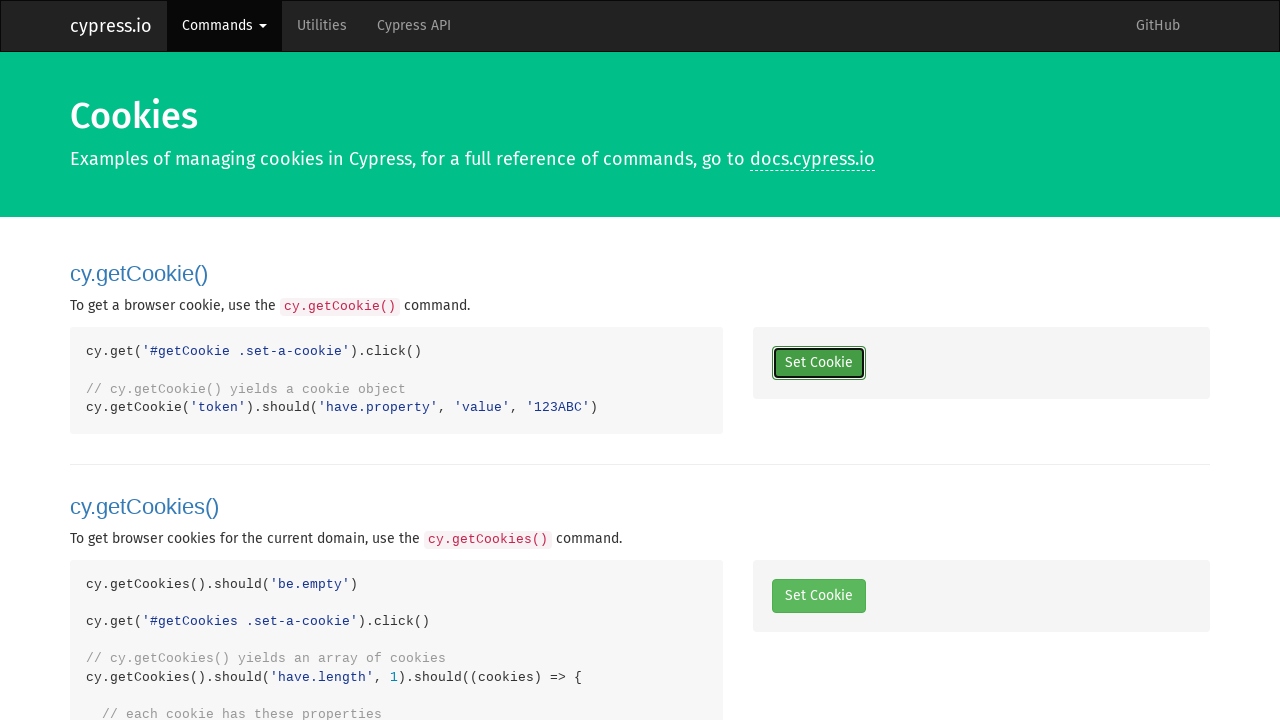

Verified that 'token' cookie exists
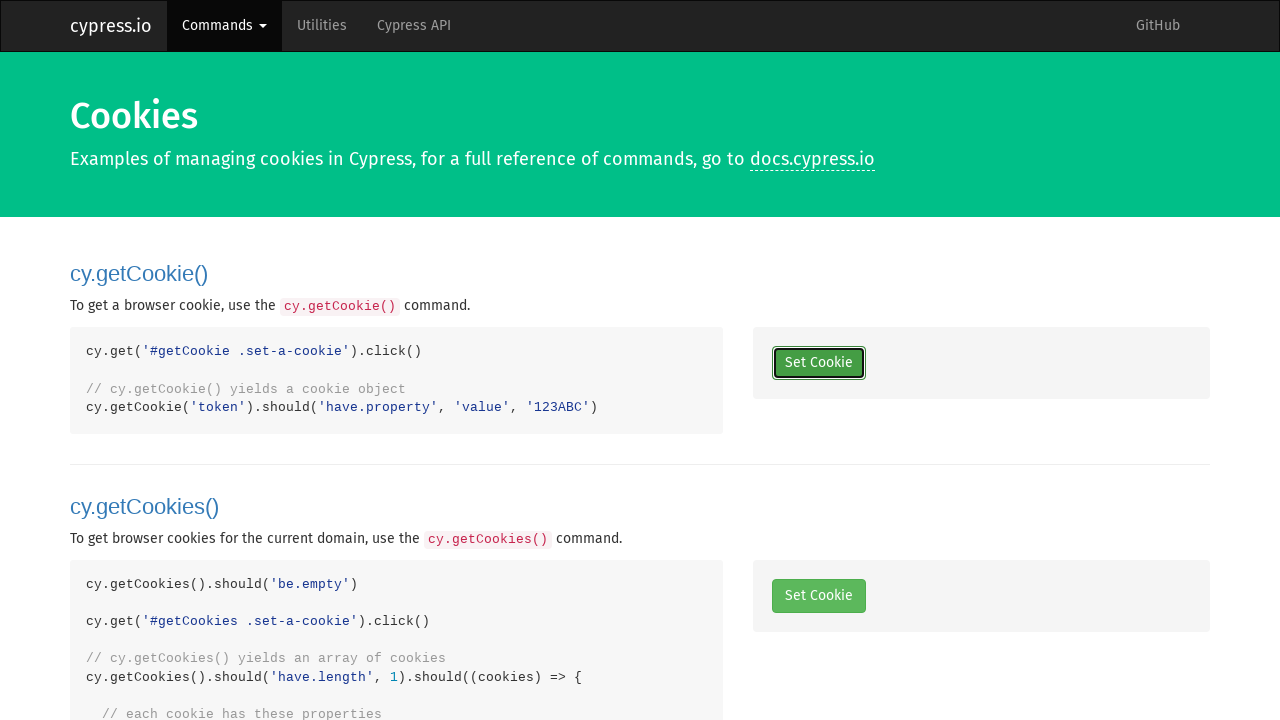

Verified that 'token' cookie value is '123ABC'
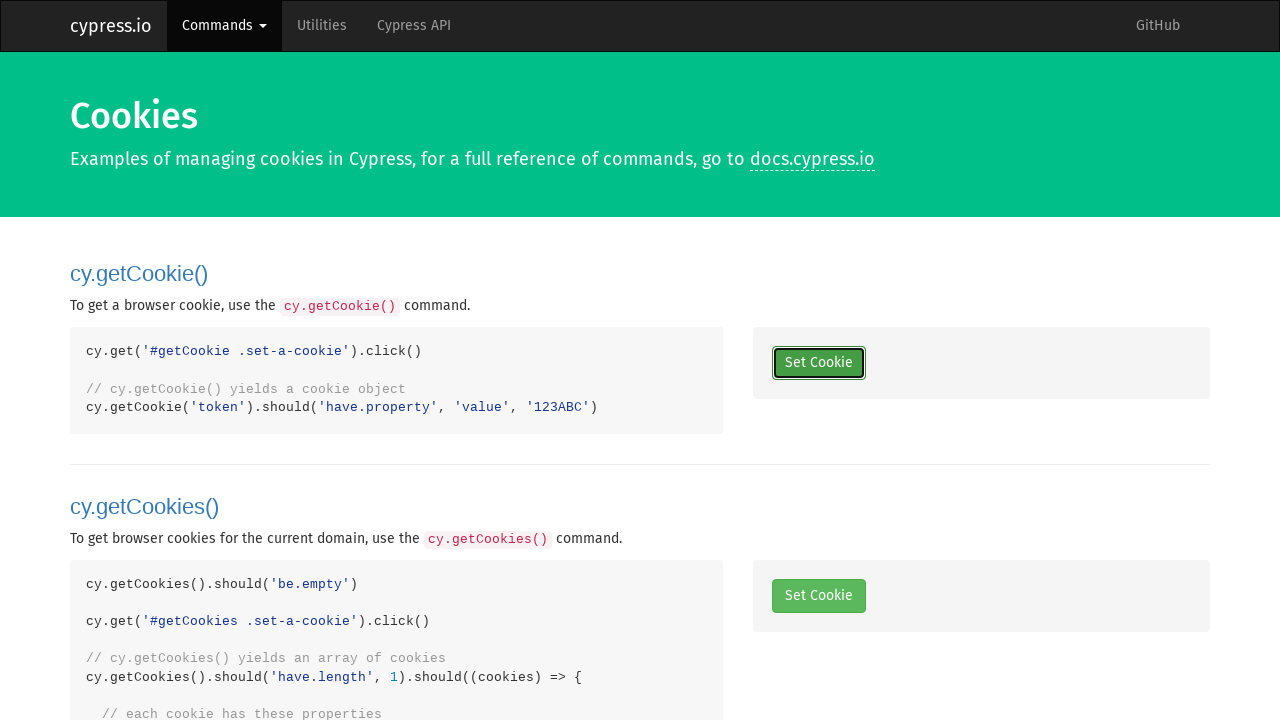

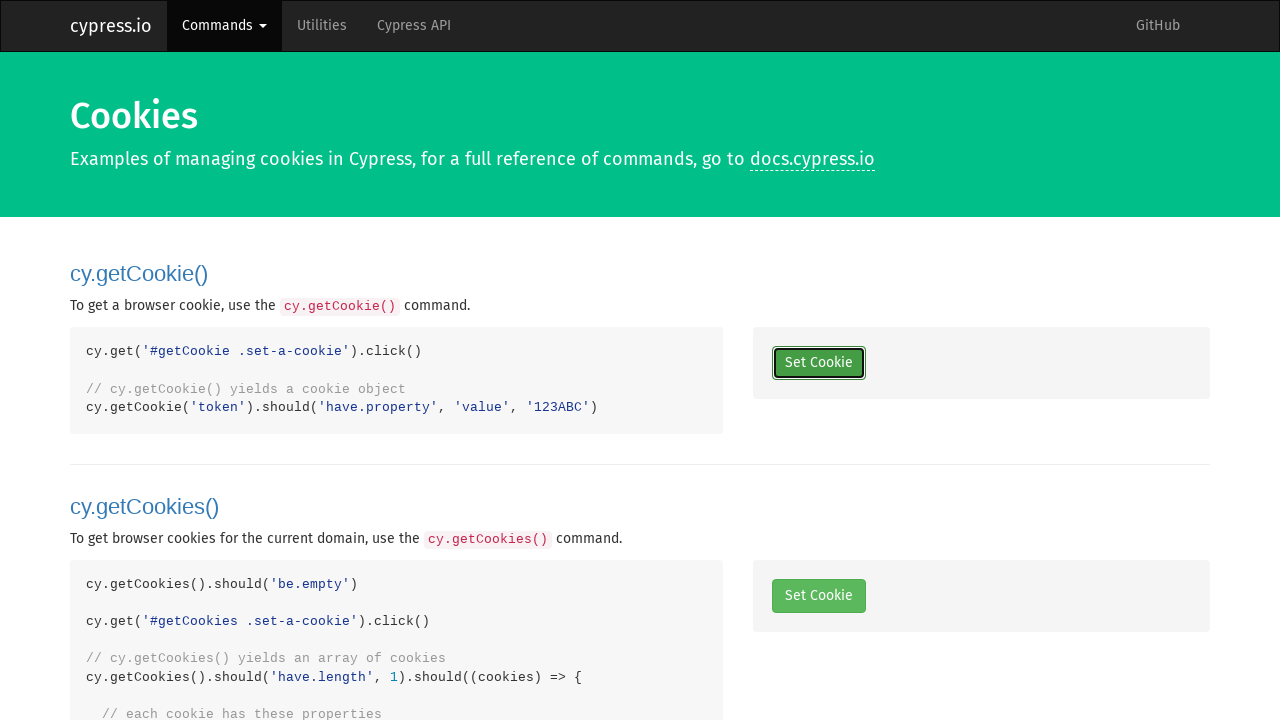